Tests dynamic property elements on a Selenium practice page by clicking on a color-changing button and a button that becomes visible after a delay

Starting URL: https://www.tutorialspoint.com/selenium/practice/dynamic-prop.php

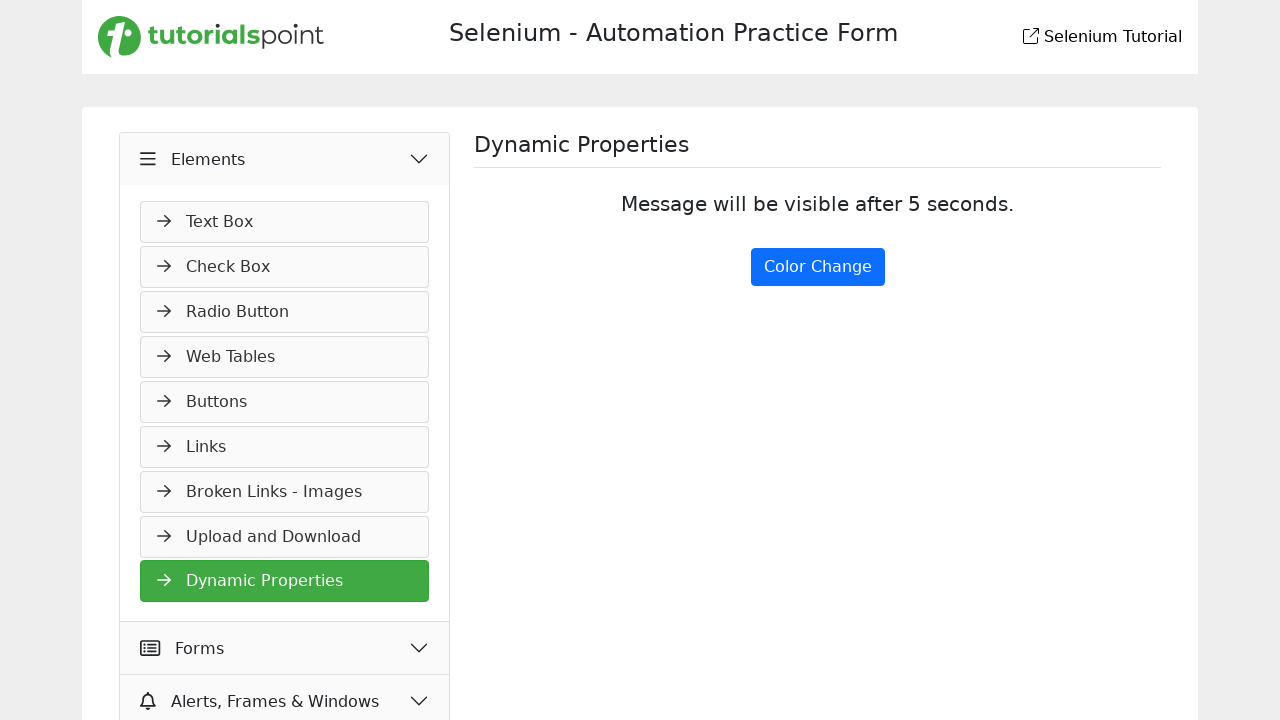

Clicked the color-changing button at (818, 267) on #colorChange
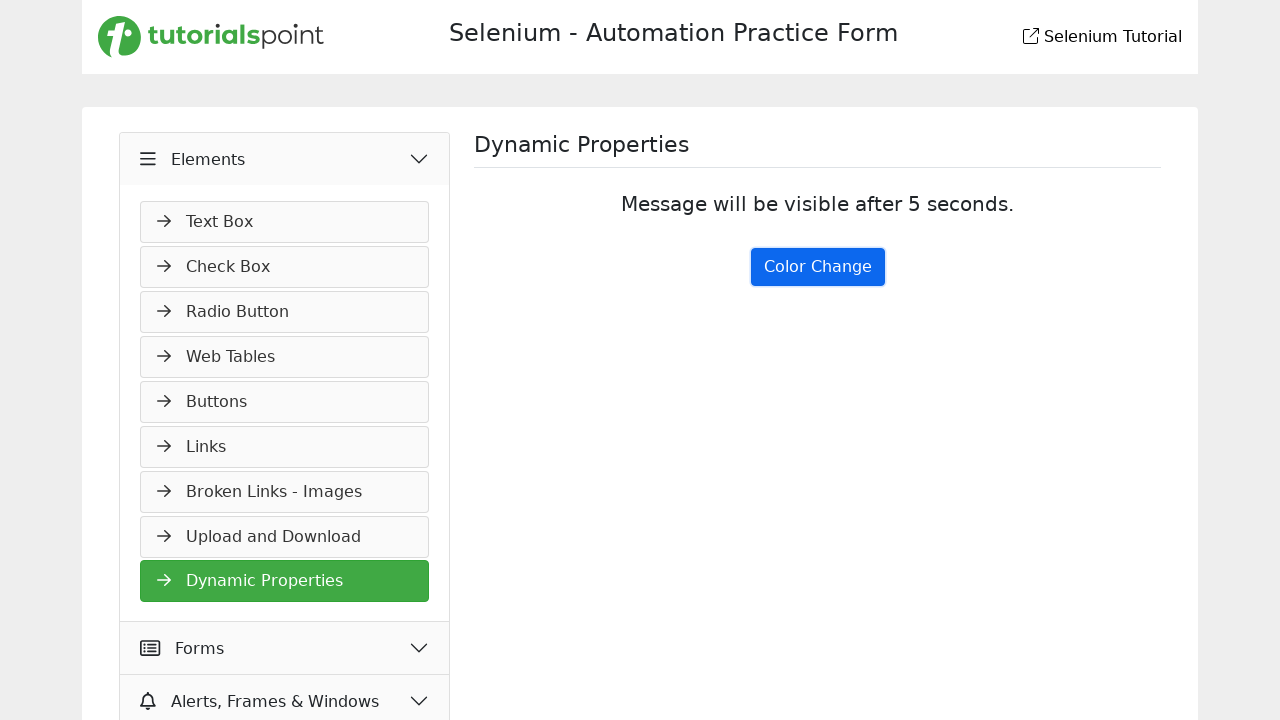

Waited for visibleAfter button to become visible
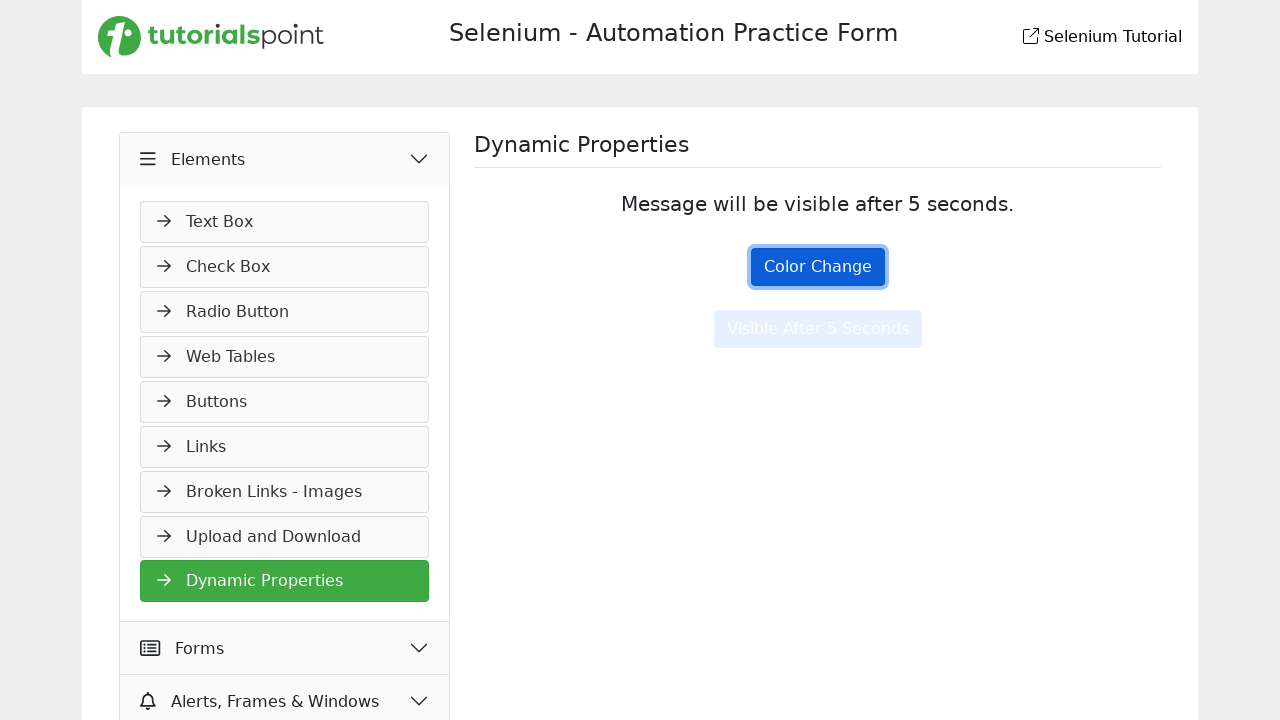

Clicked the visibleAfter button that became visible after delay at (818, 329) on #visibleAfter
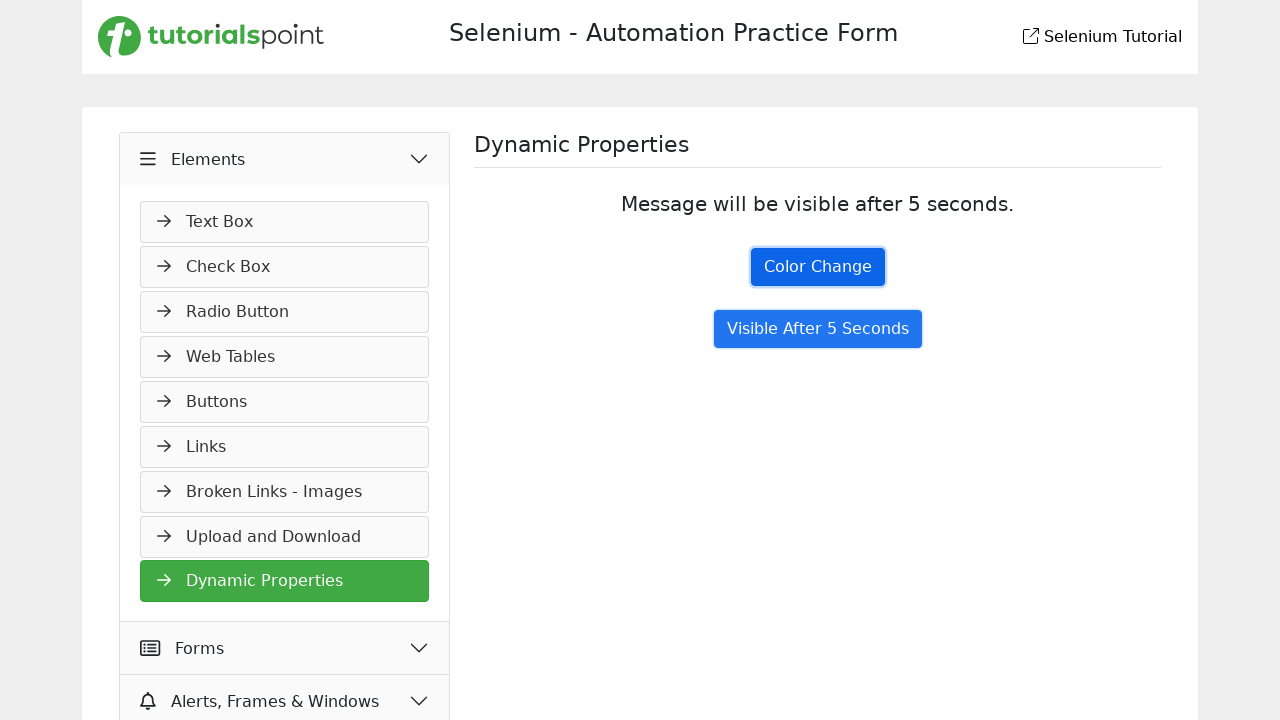

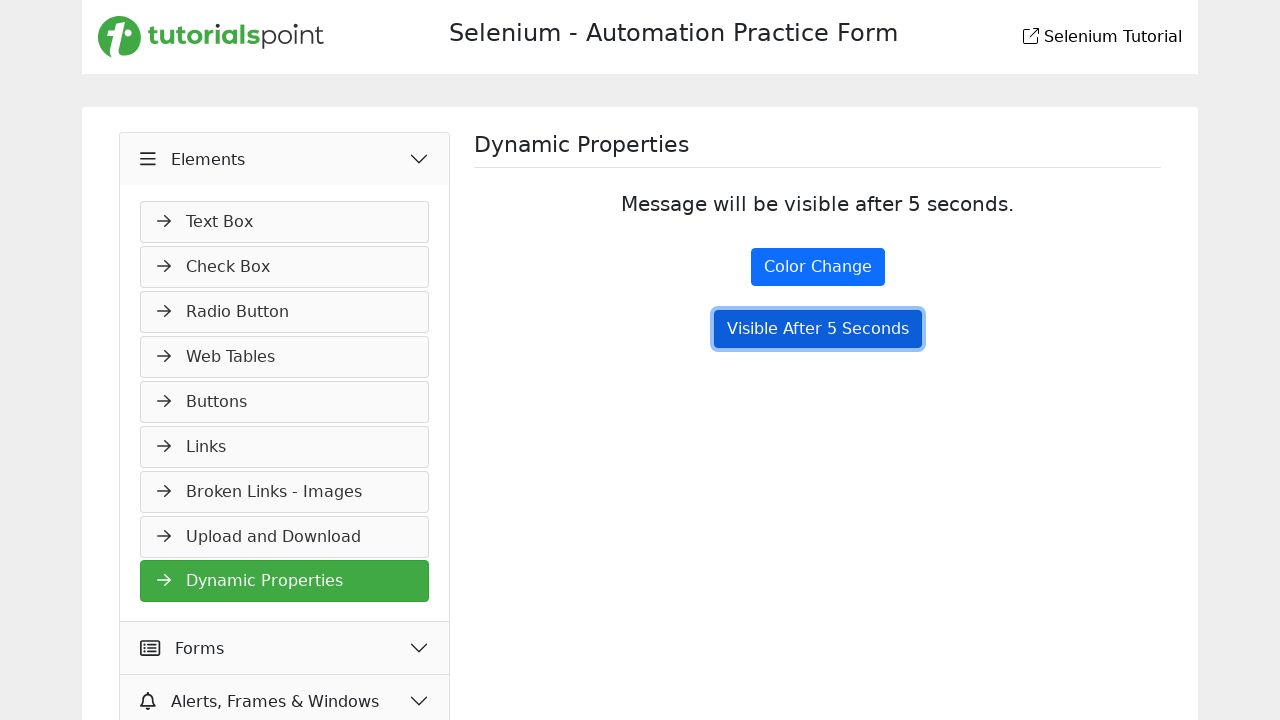